Tests mouse hover functionality by navigating to a jewelry website and hovering over the "Rings" navigation menu element to trigger dropdown/submenu display.

Starting URL: https://www.bluestone.com/jewellery/diamond-rings.html

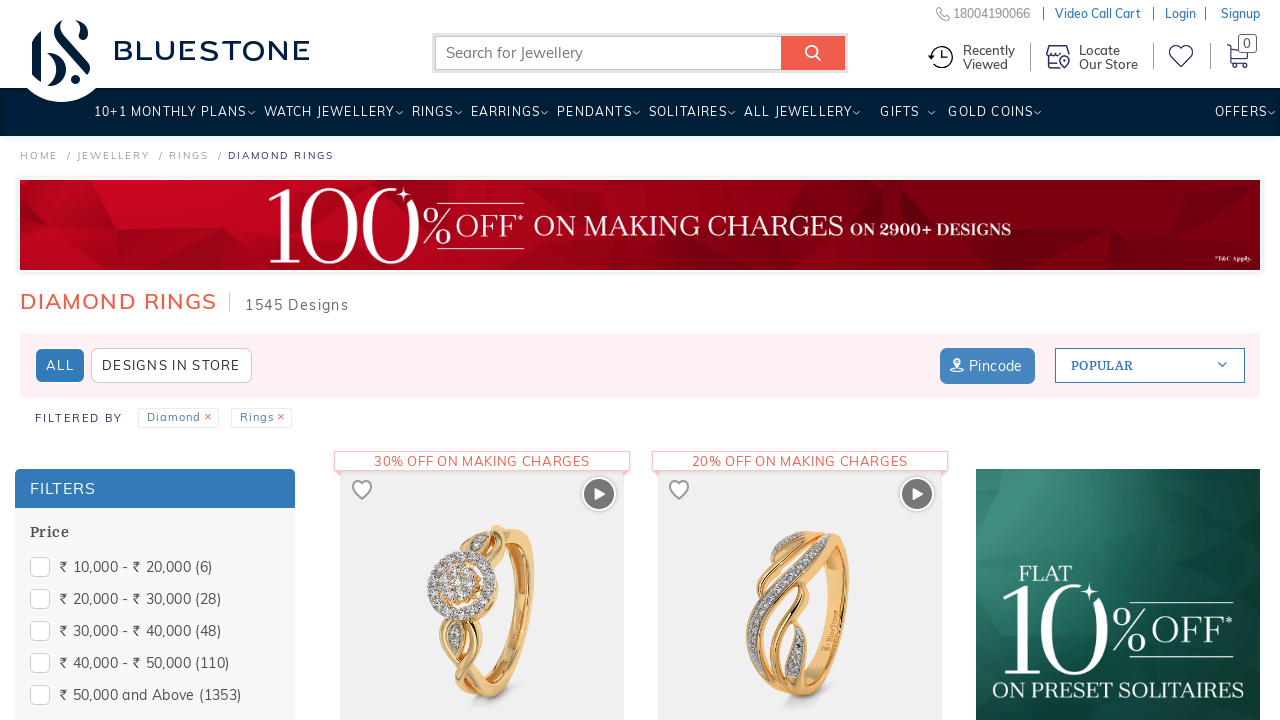

Waited for page to reach networkidle state
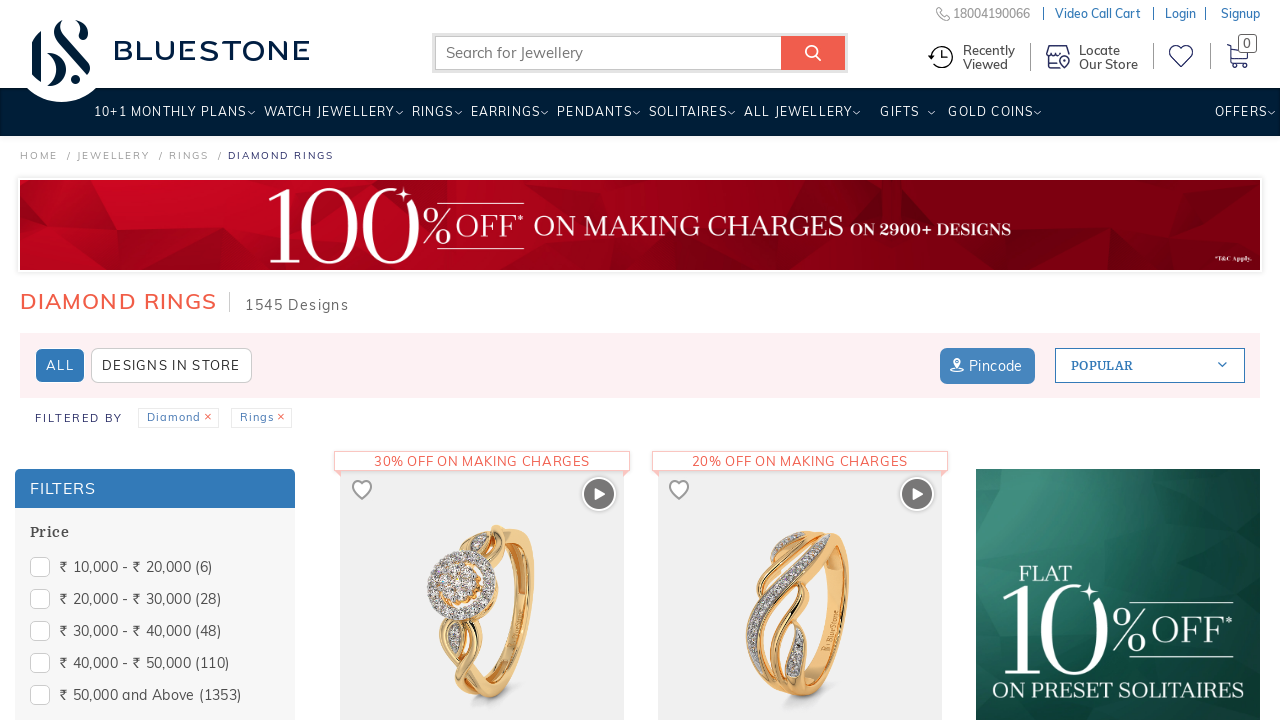

Located the Rings navigation menu element
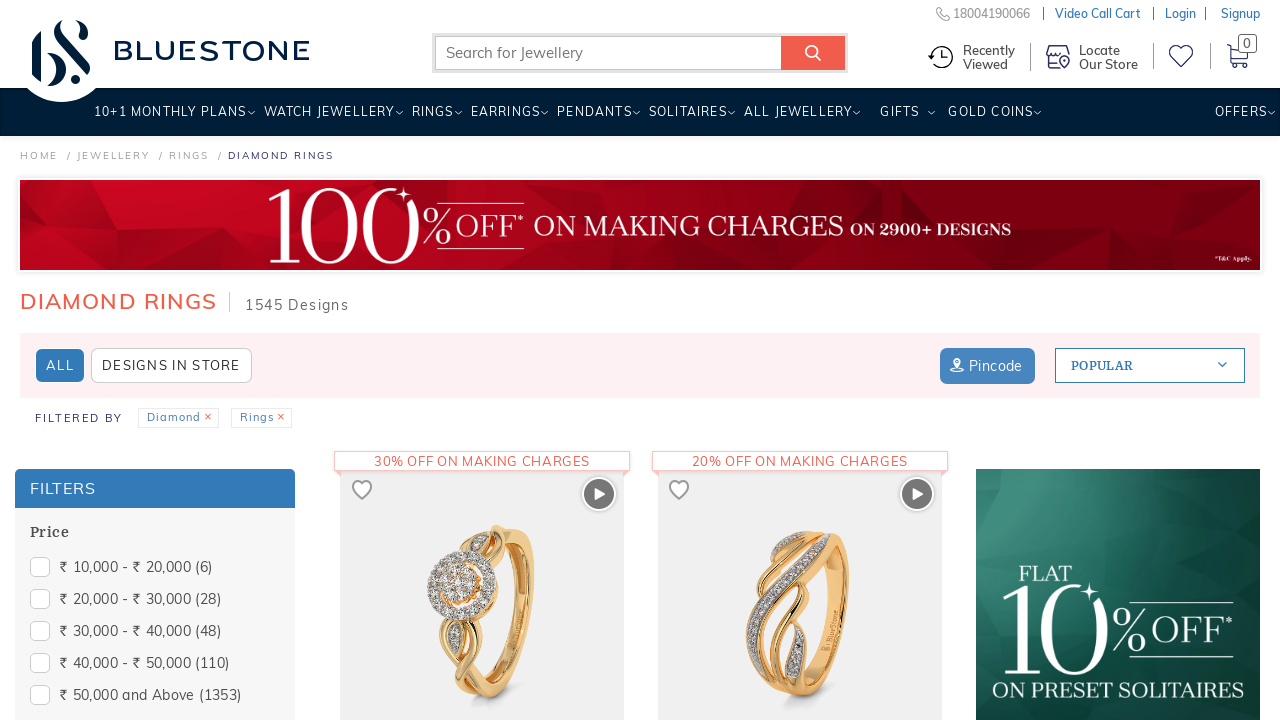

Hovered over the Rings navigation menu to trigger dropdown/submenu at (432, 119) on xpath=//a[contains(.,'Rings ') and @title='Rings']
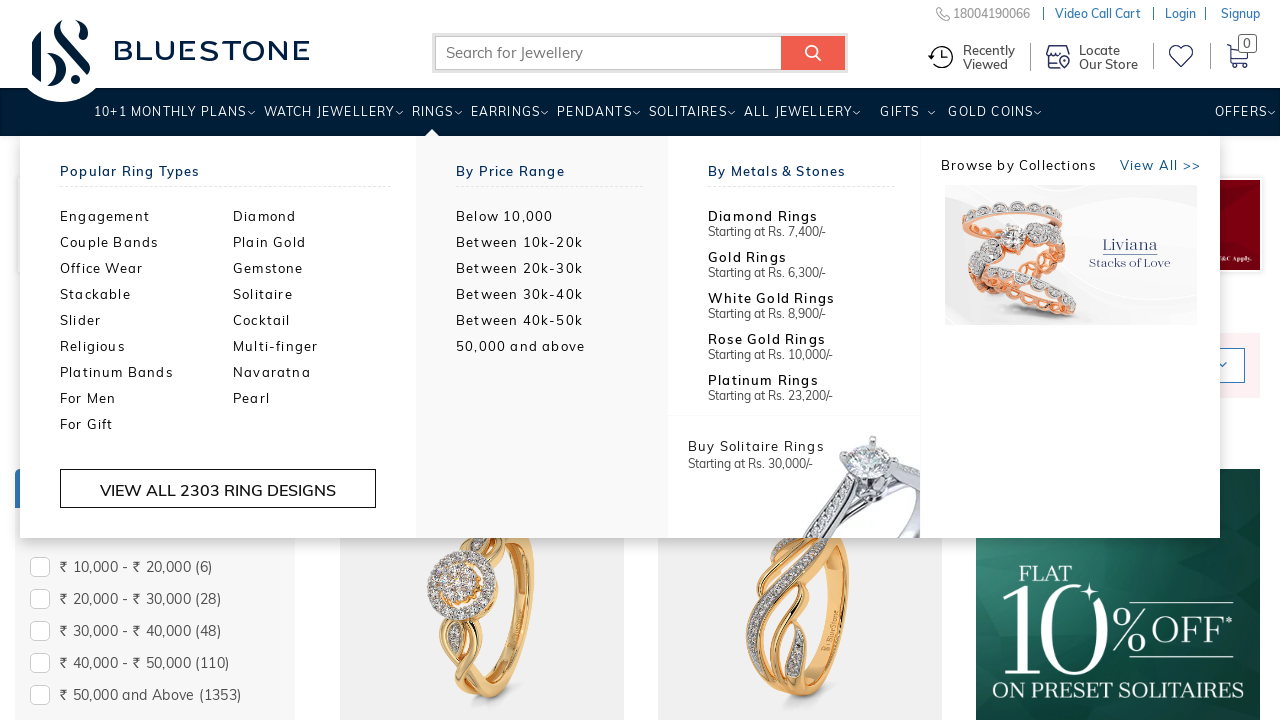

Waited 1 second for submenu to appear
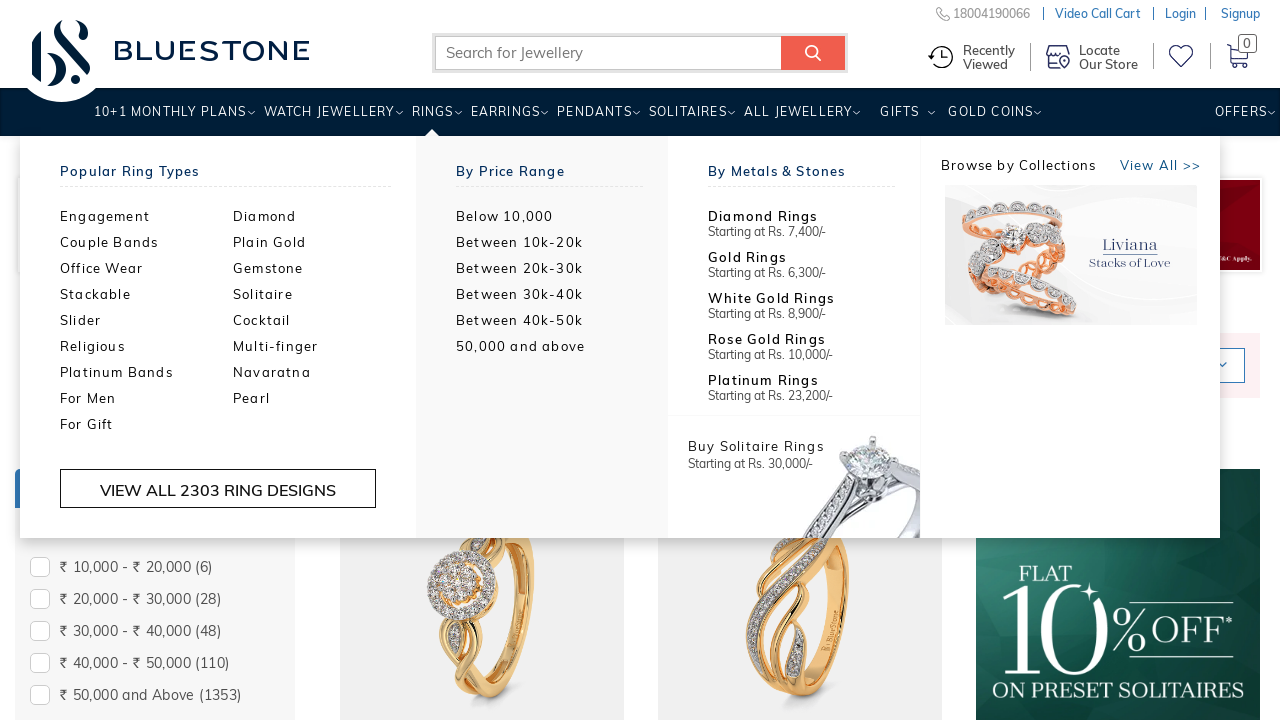

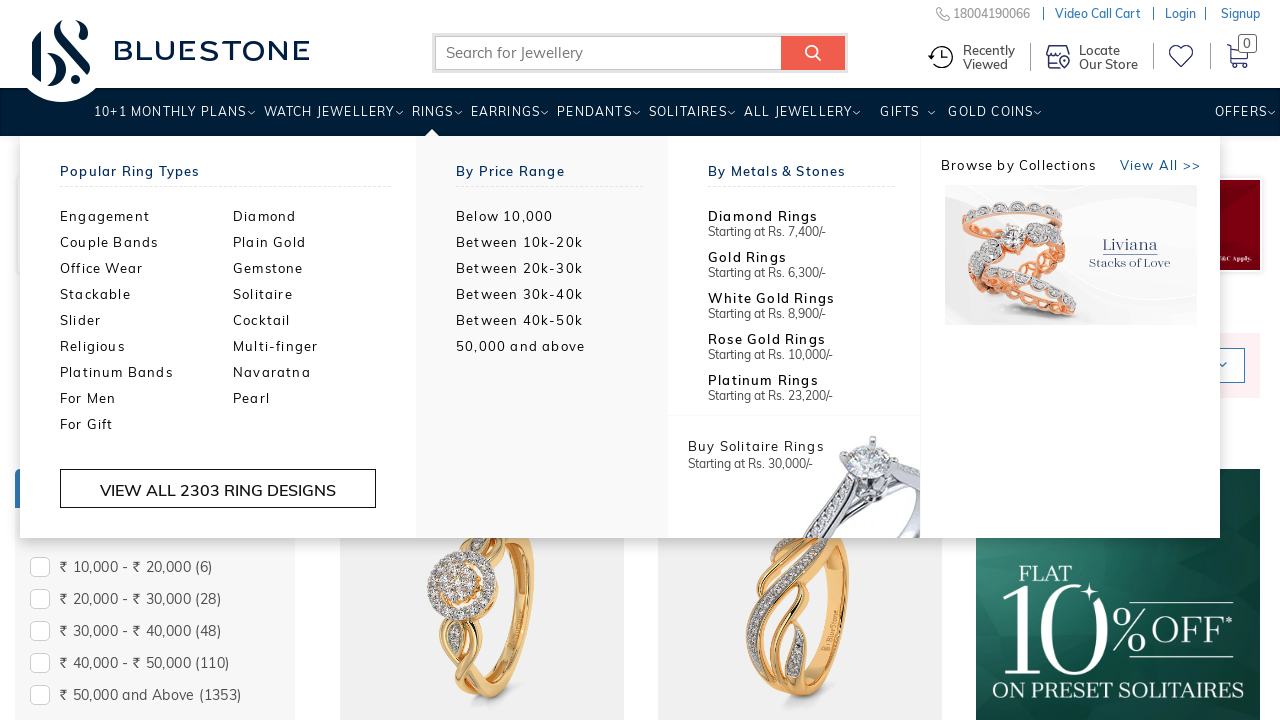